Tests the calculator app by performing a calculation: 6 × 7 + 12 and verifies the result equals 54

Starting URL: https://seleniumbase.io/apps/calculator

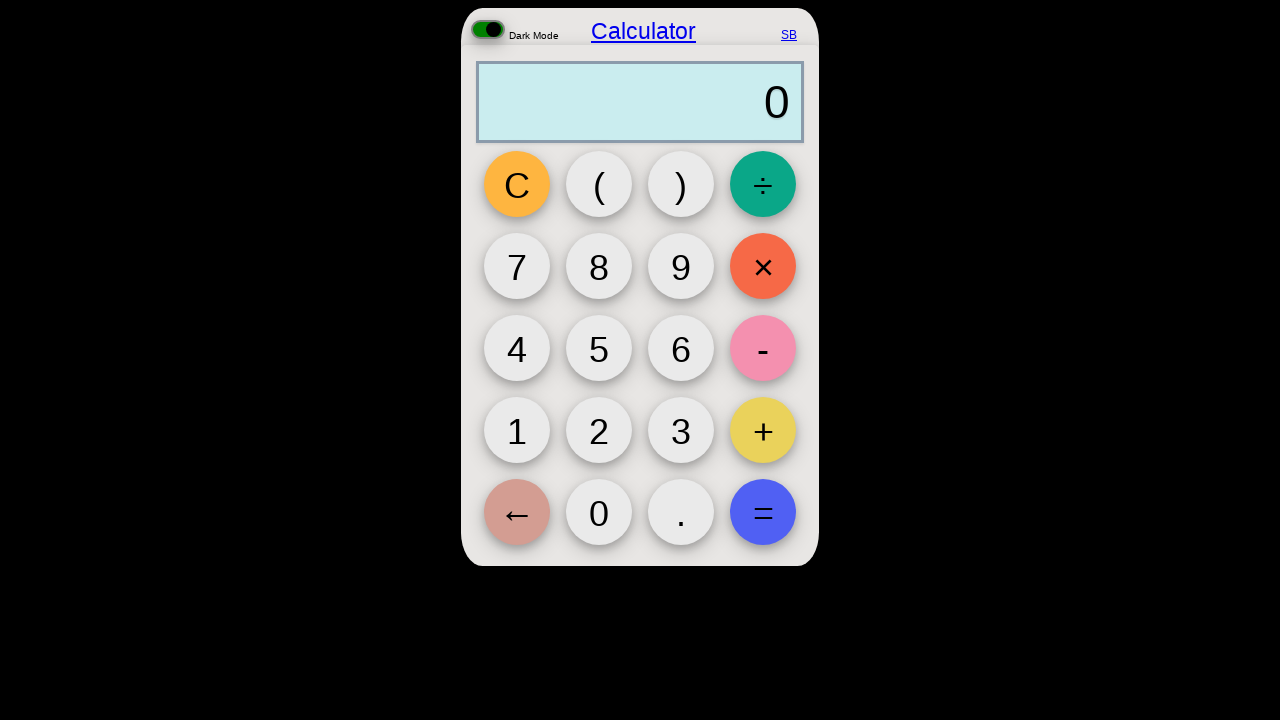

Clicked button 6 at (681, 348) on button[id="6"]
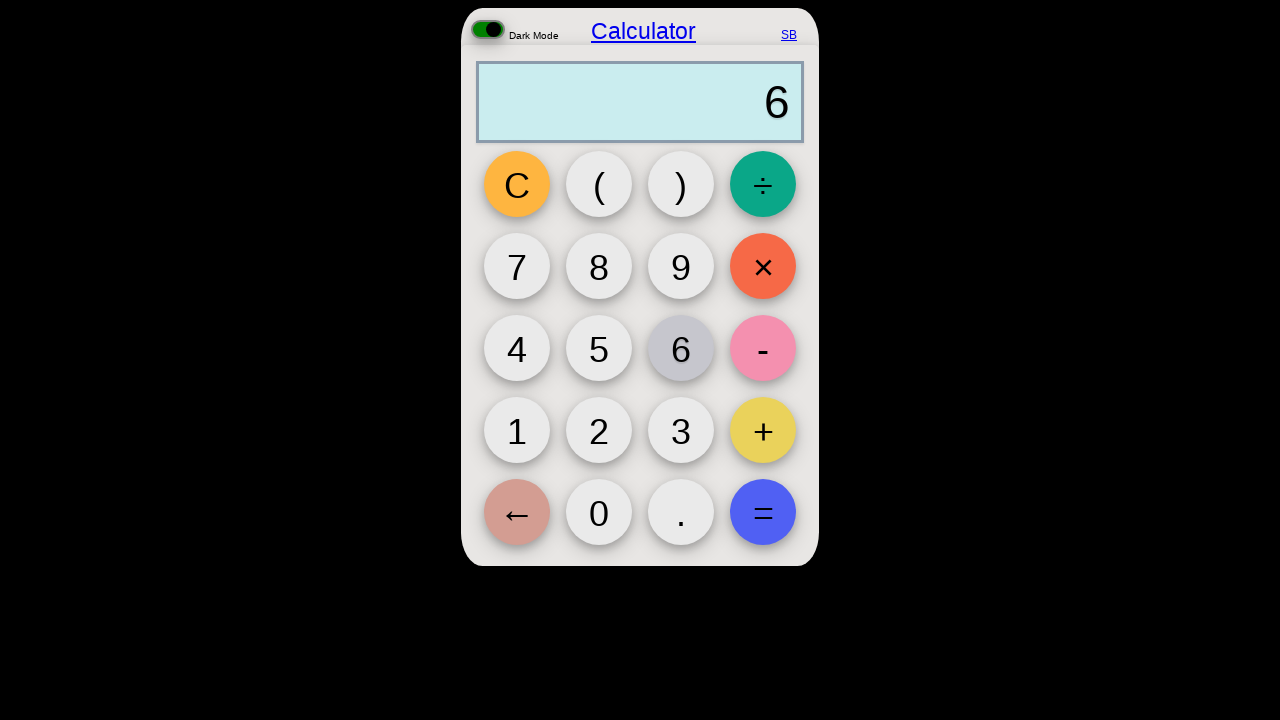

Clicked multiply button at (763, 266) on button#multiply
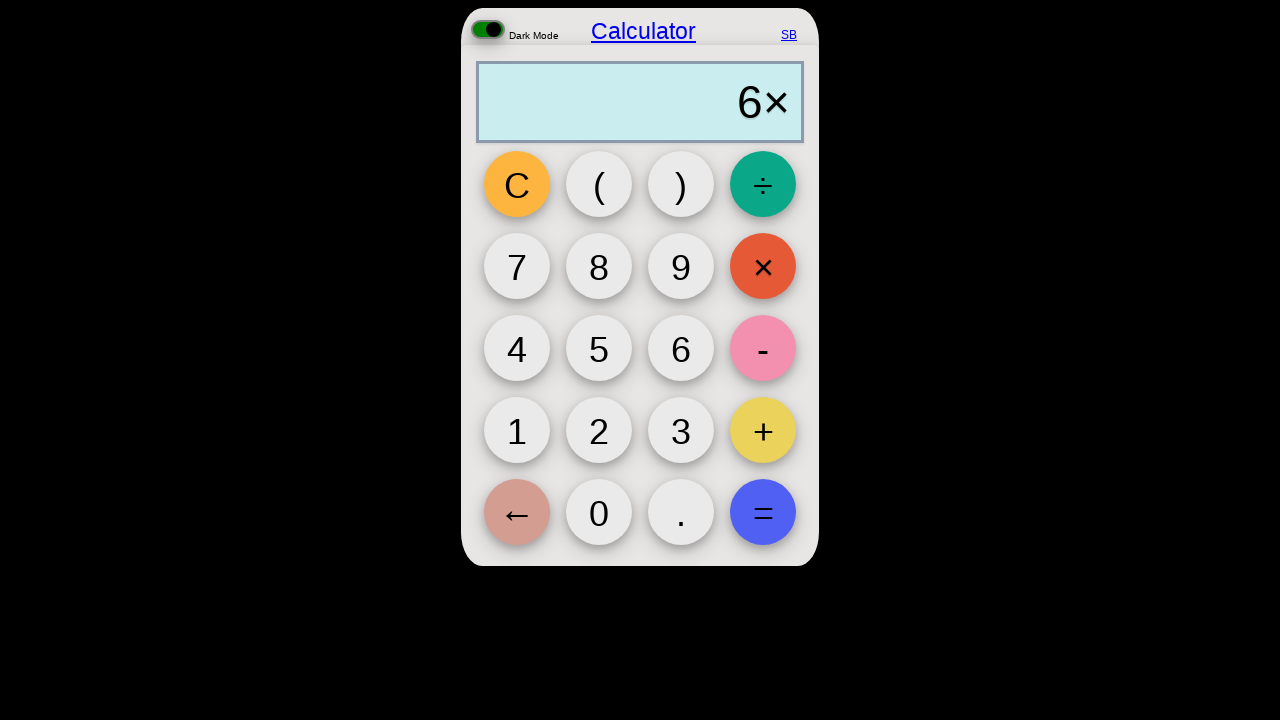

Clicked button 7 at (517, 266) on button[id="7"]
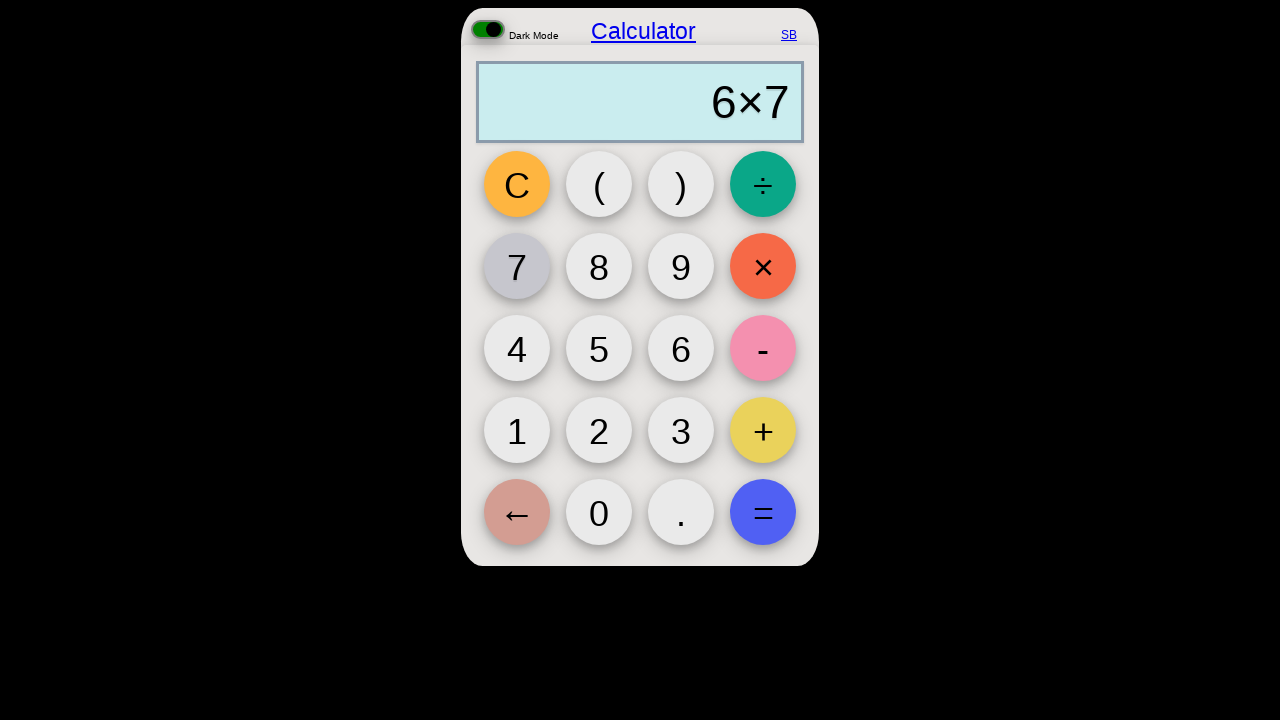

Clicked add button at (763, 430) on button#add
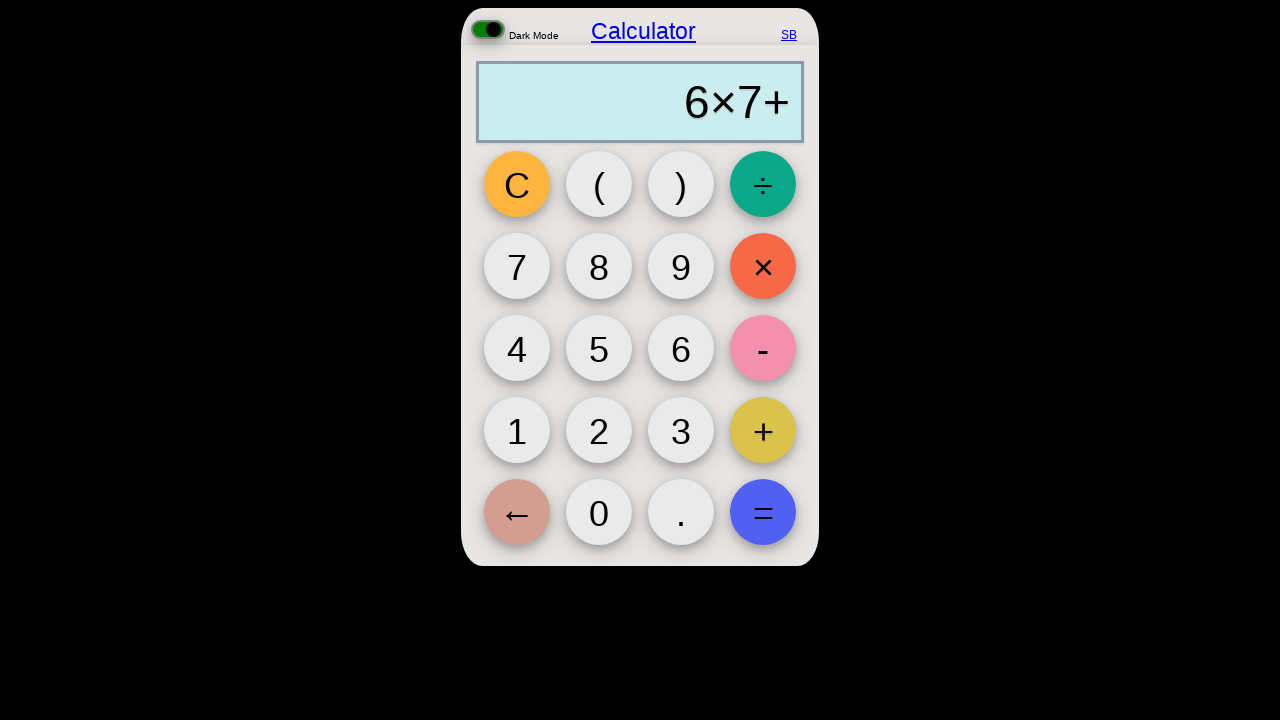

Clicked button 1 at (517, 430) on button[id="1"]
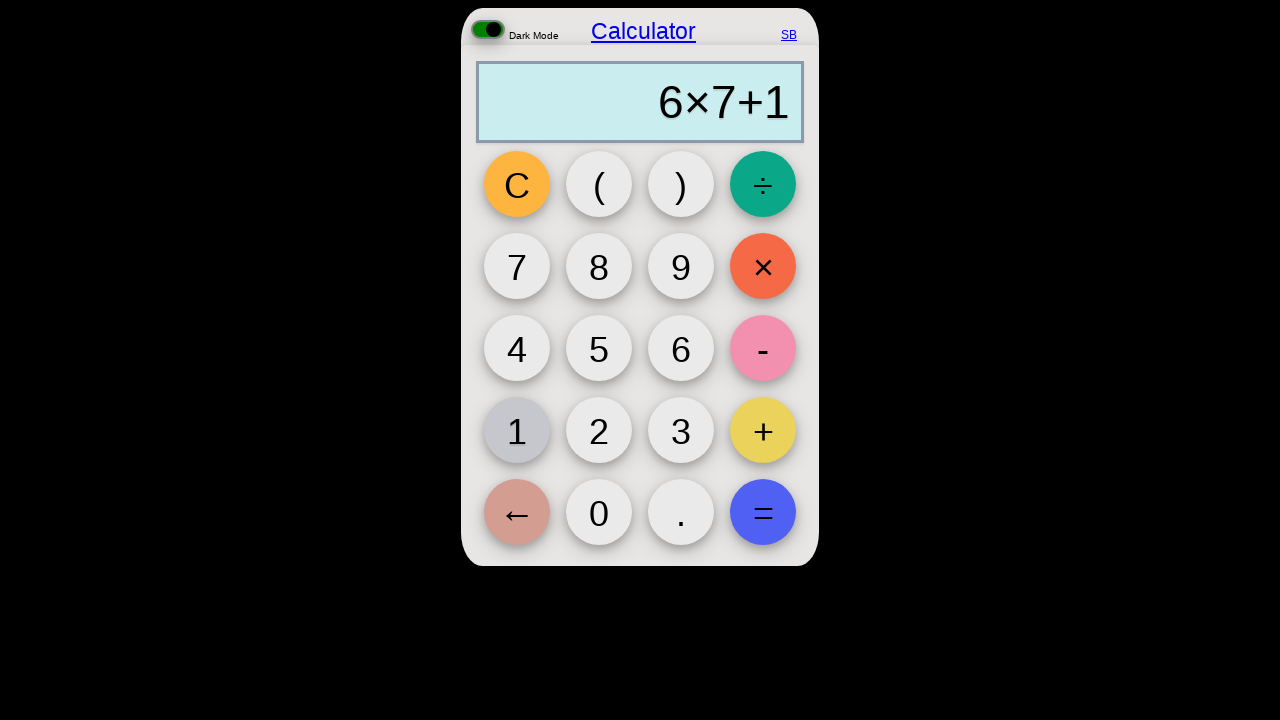

Clicked button 2 at (599, 430) on button[id="2"]
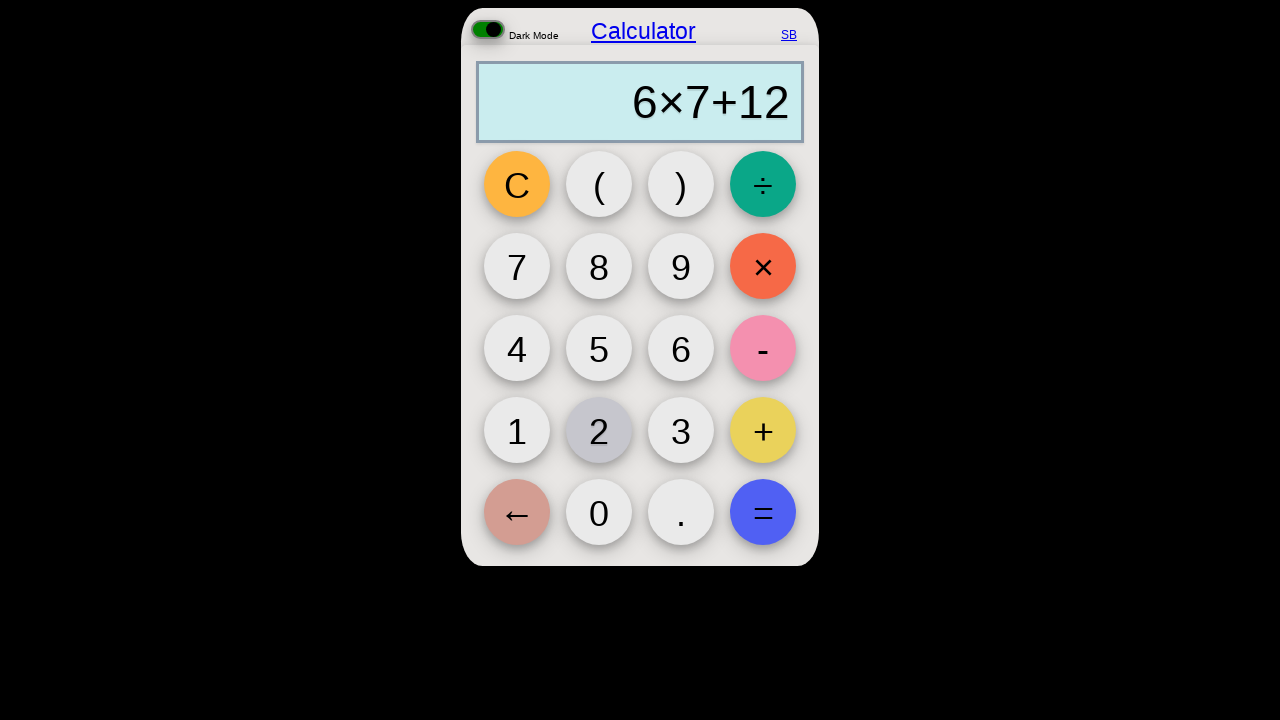

Clicked equals button at (763, 512) on button#equal
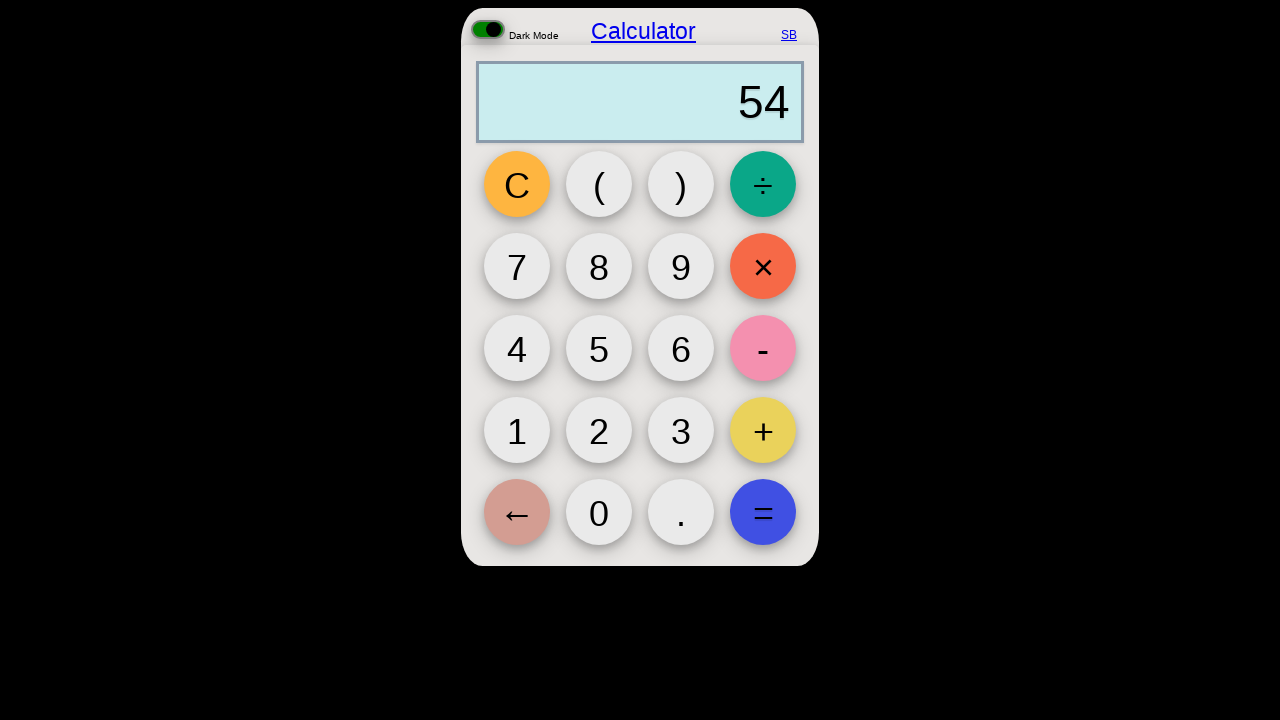

Verified output field displays 54
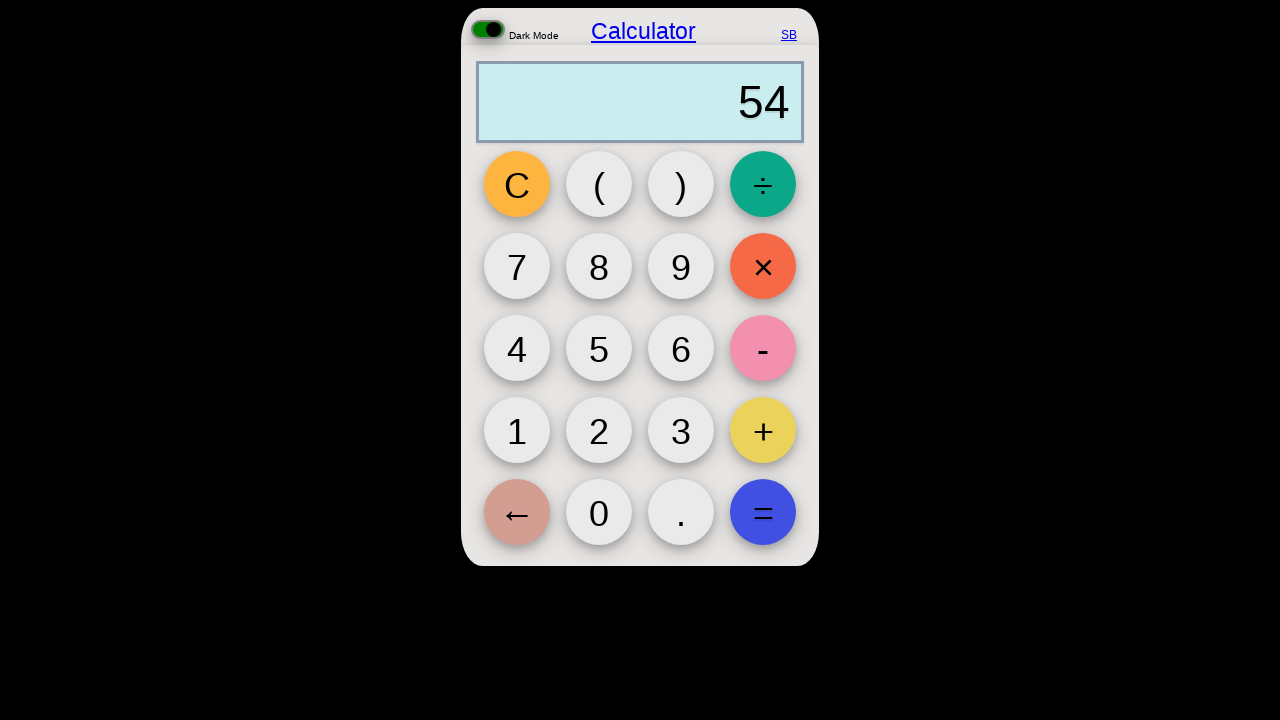

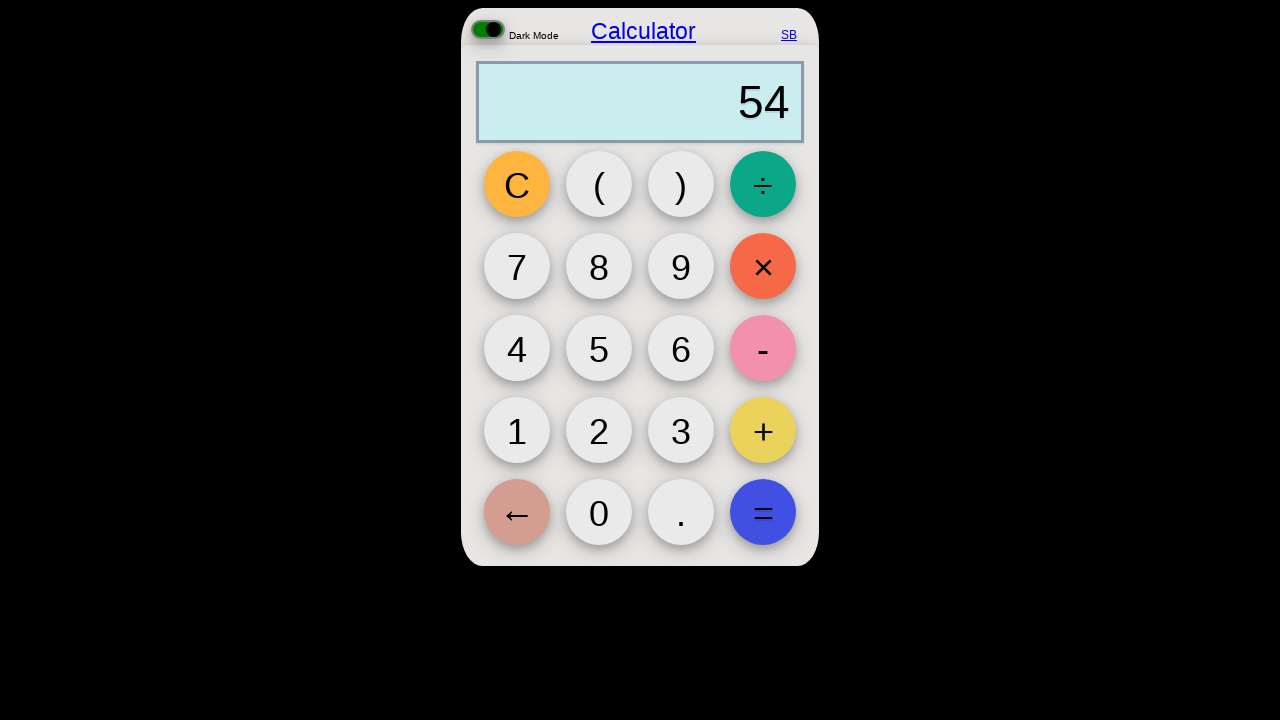